Tests that an item is removed if edited to an empty string

Starting URL: https://demo.playwright.dev/todomvc

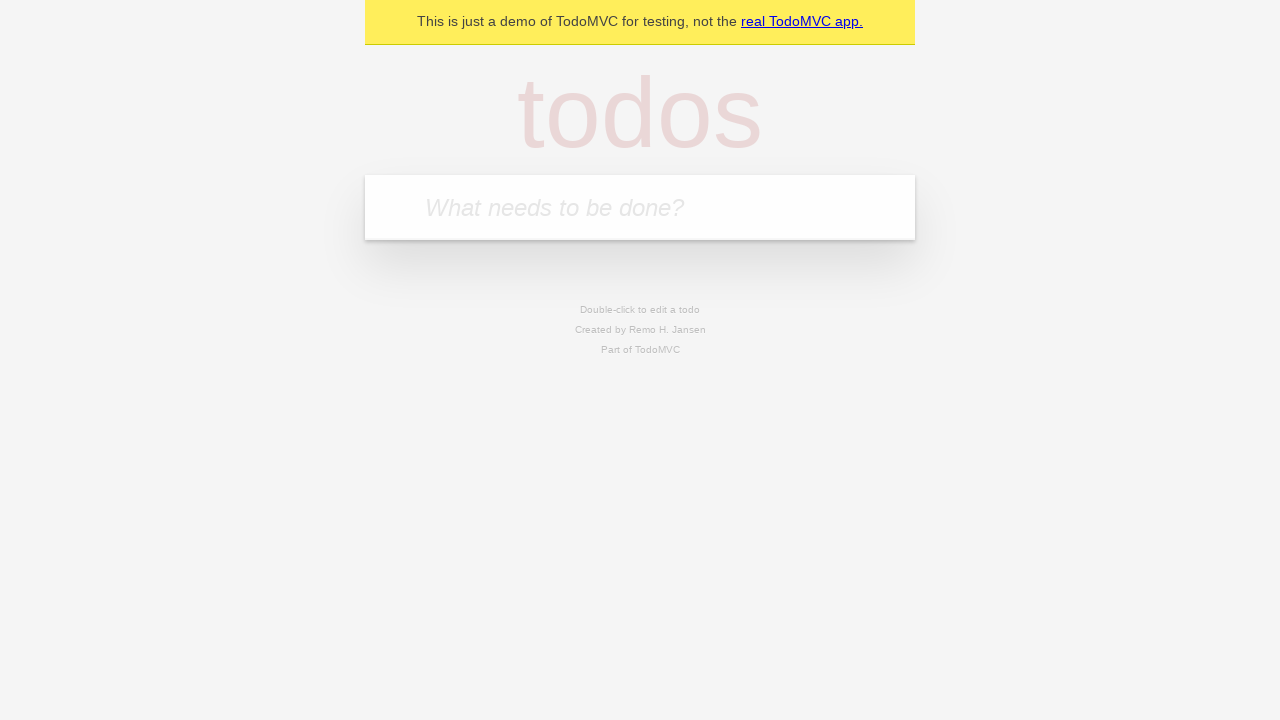

Filled first todo input with 'buy some cheese' on .new-todo
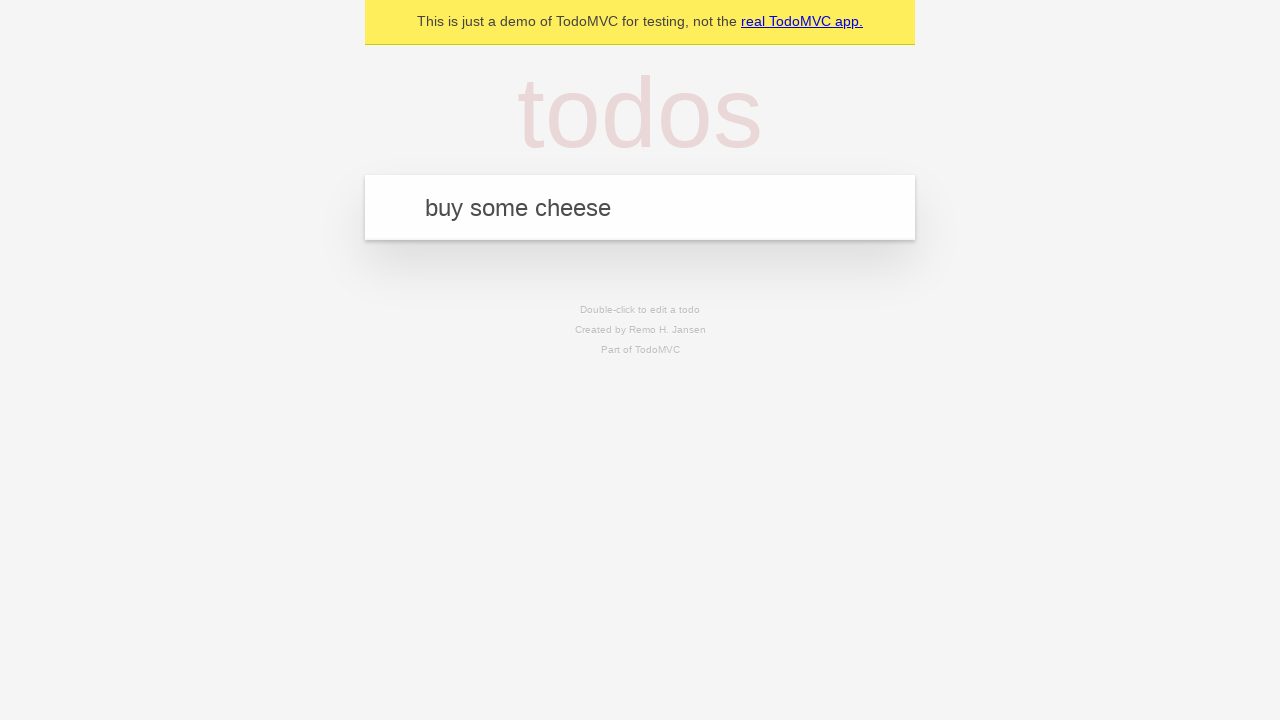

Pressed Enter to create first todo item on .new-todo
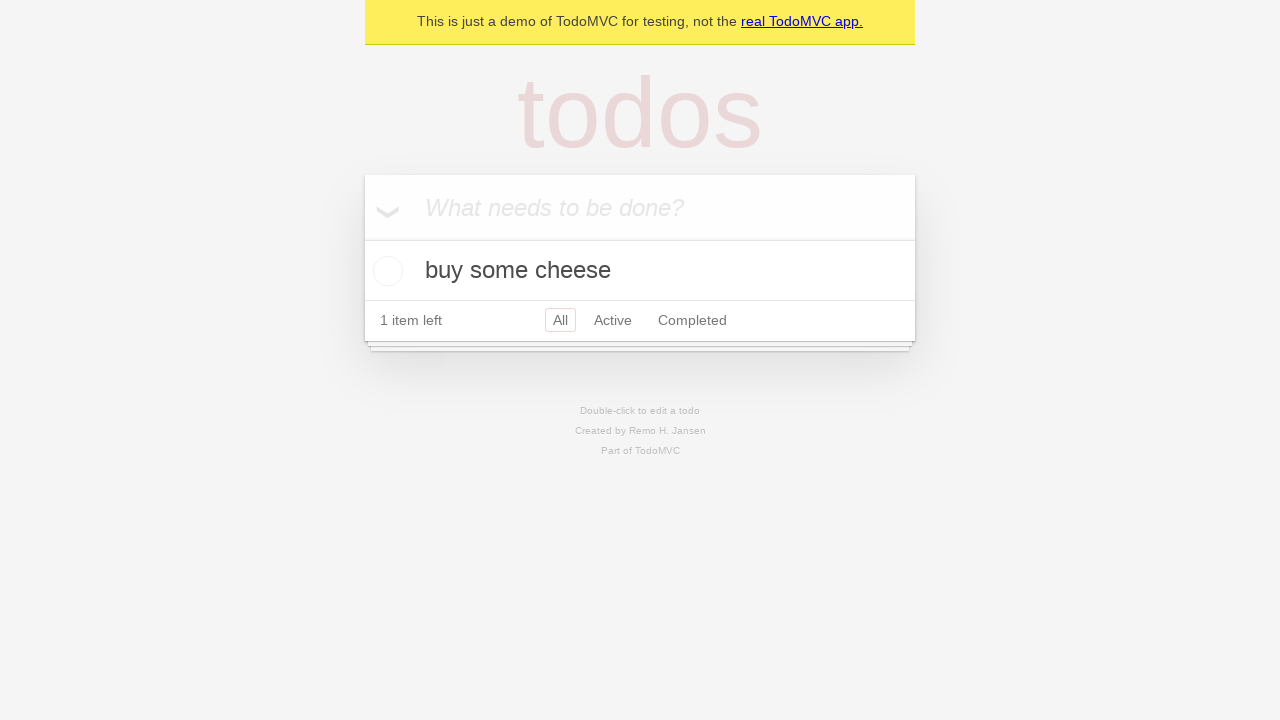

Filled second todo input with 'feed the cat' on .new-todo
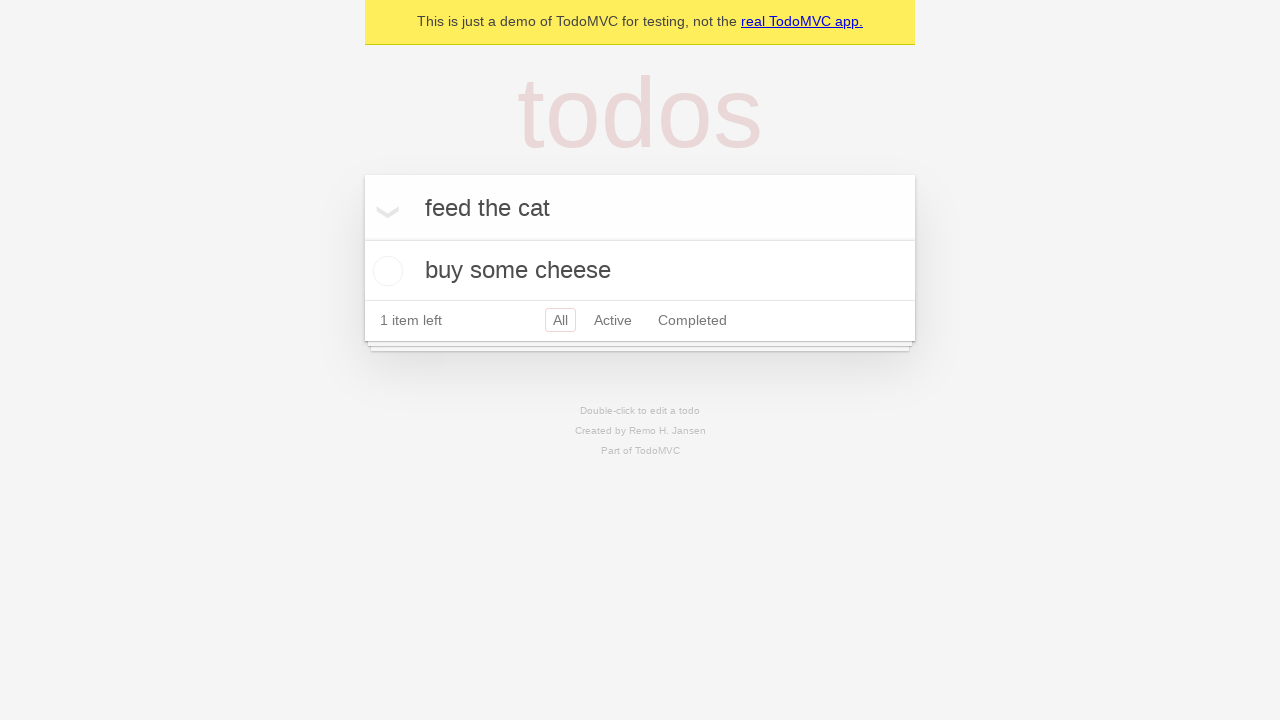

Pressed Enter to create second todo item on .new-todo
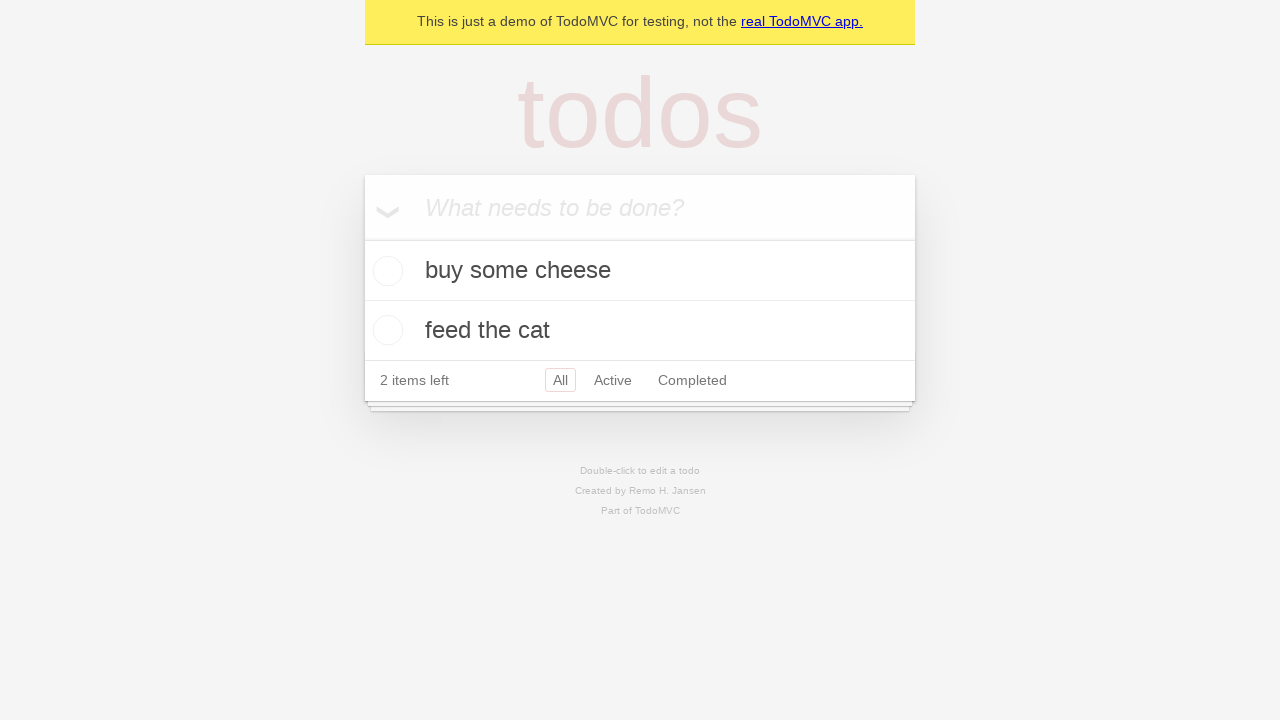

Filled third todo input with 'book a doctors appointment' on .new-todo
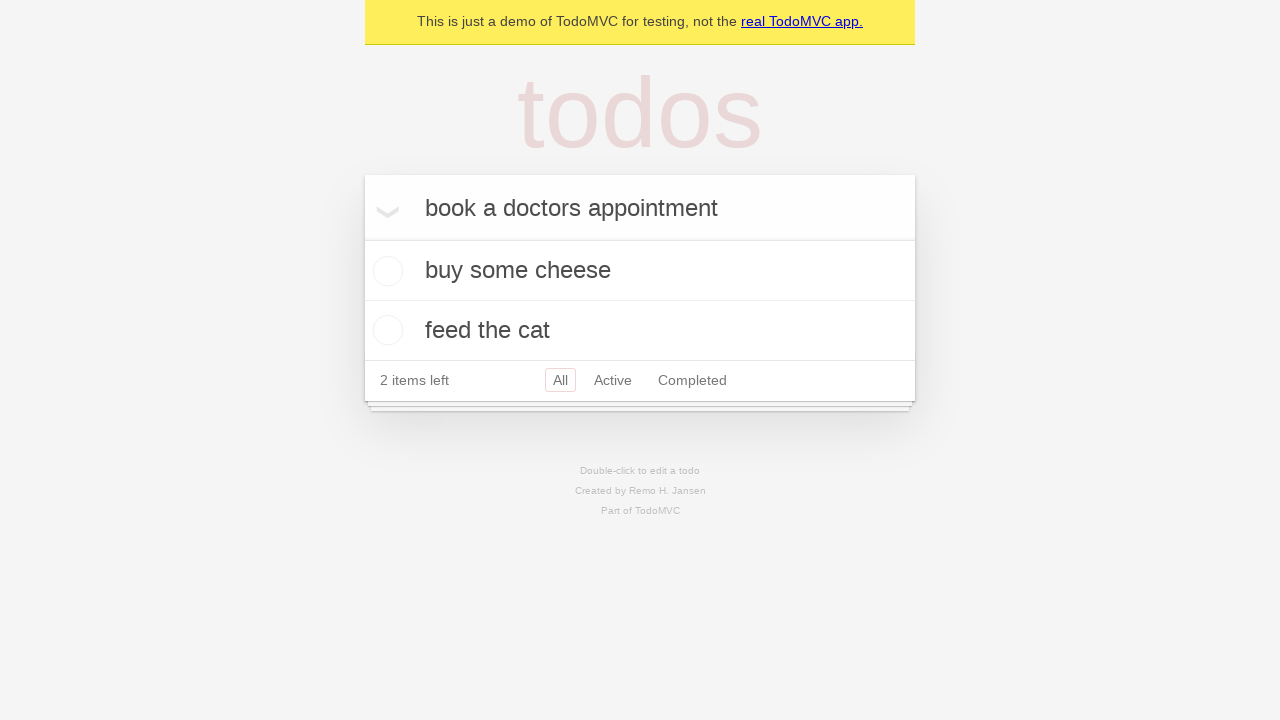

Pressed Enter to create third todo item on .new-todo
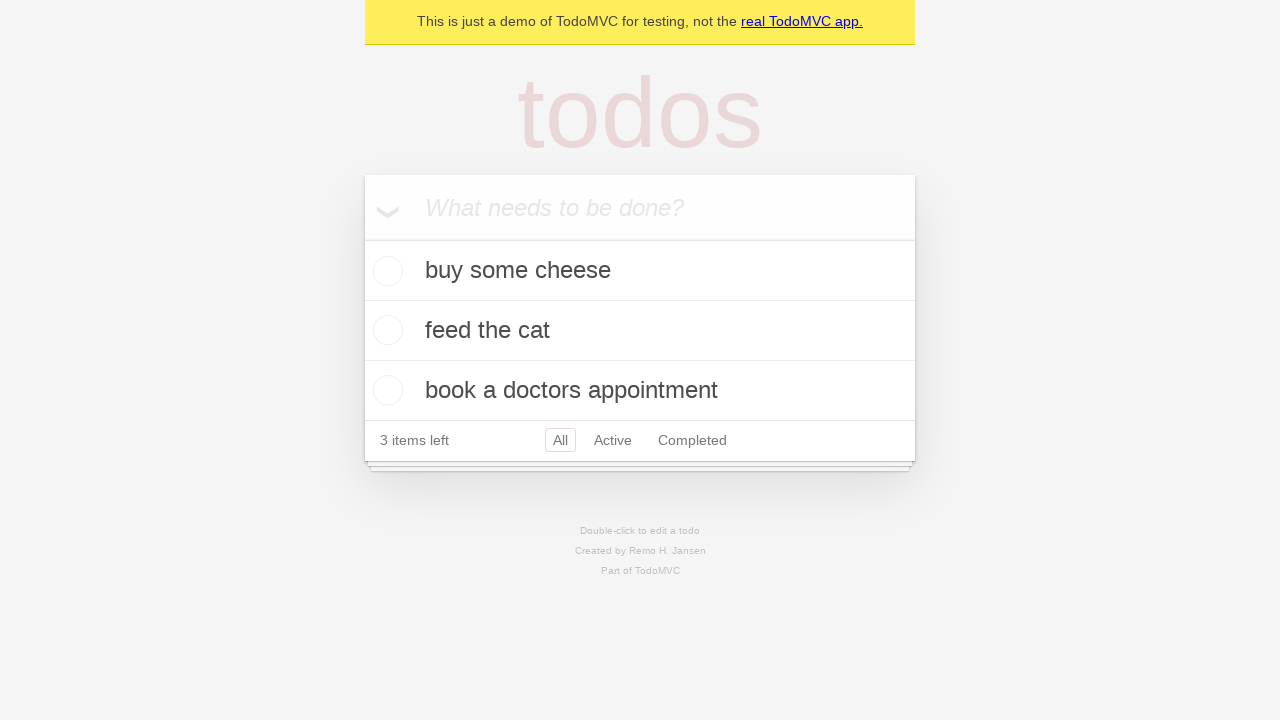

Double-clicked second todo item to enter edit mode at (640, 331) on .todo-list li >> nth=1
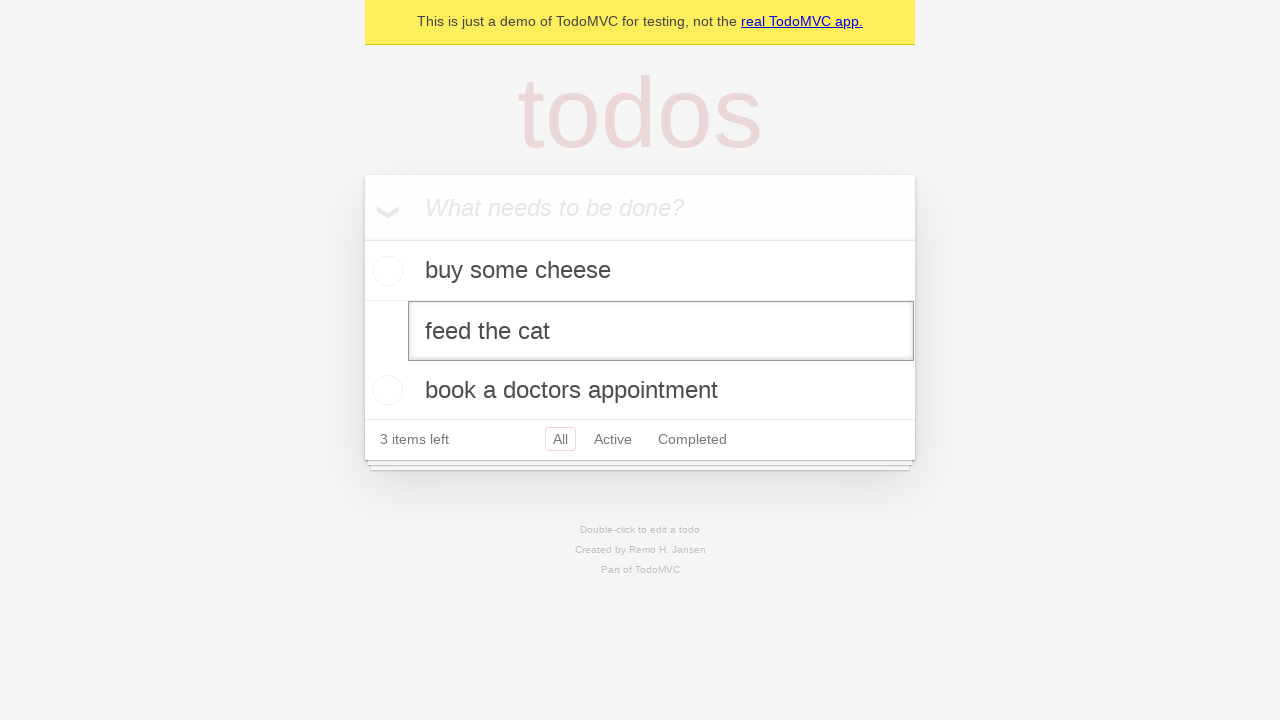

Cleared the edit field by filling with empty string on .todo-list li >> nth=1 >> .edit
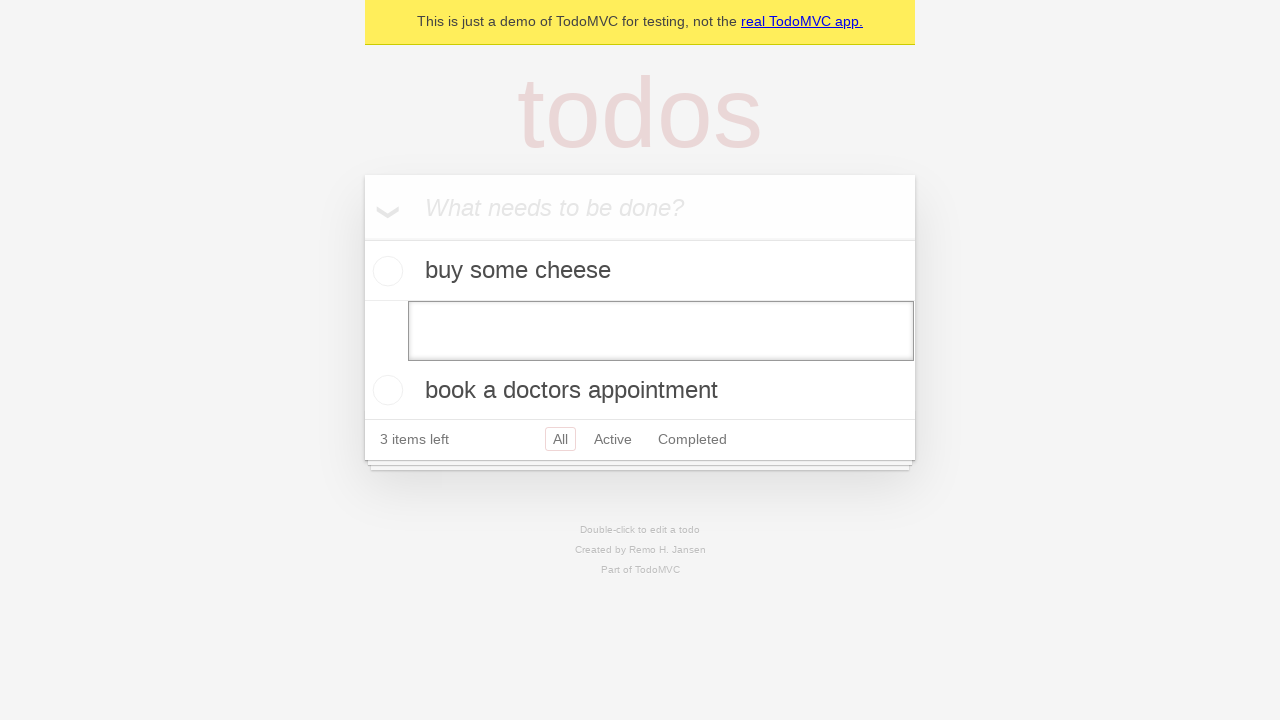

Pressed Enter to confirm edit and remove the item on .todo-list li >> nth=1 >> .edit
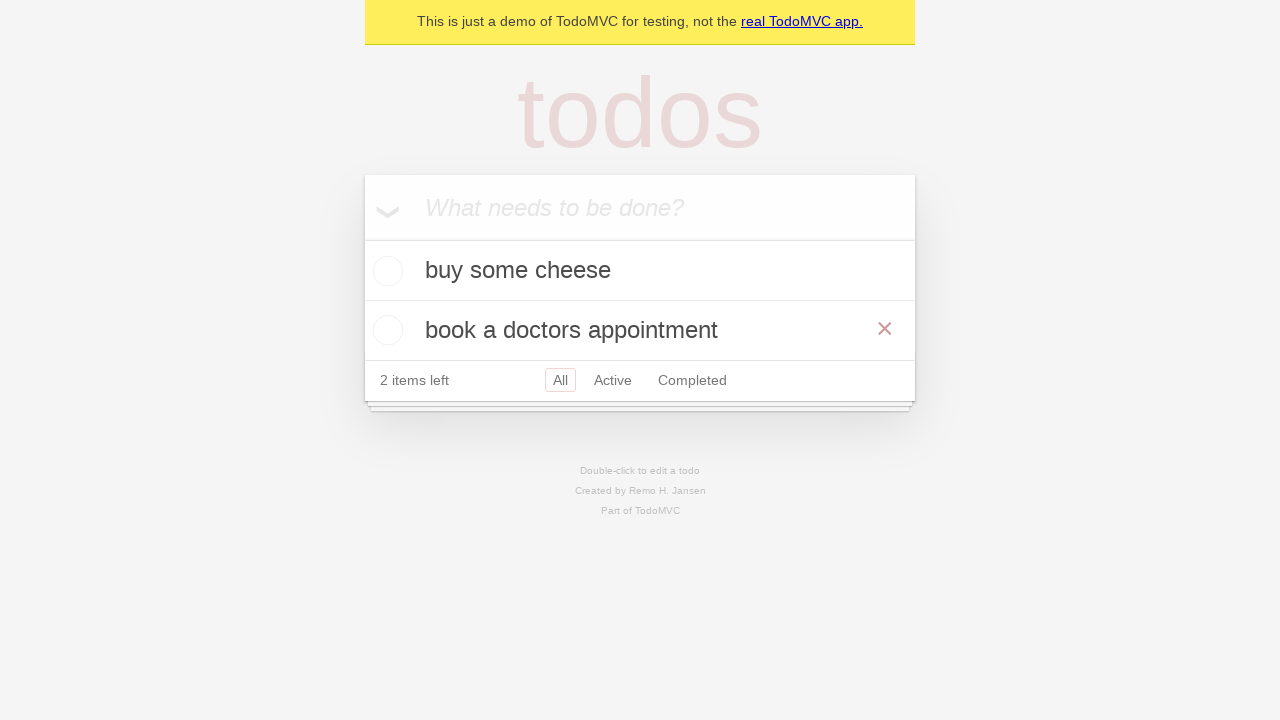

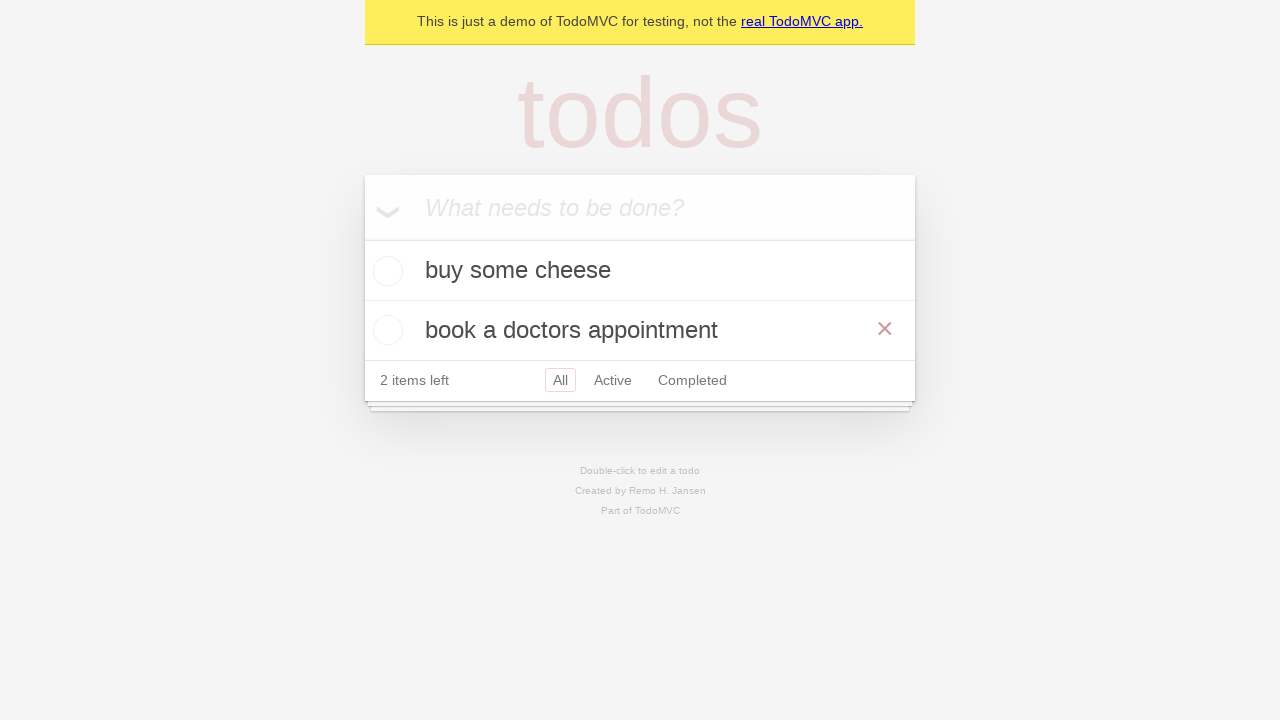